Solves a mathematical captcha by extracting a value from an element attribute, calculating the result, and submitting the form with checkboxes

Starting URL: http://suninjuly.github.io/get_attribute.html

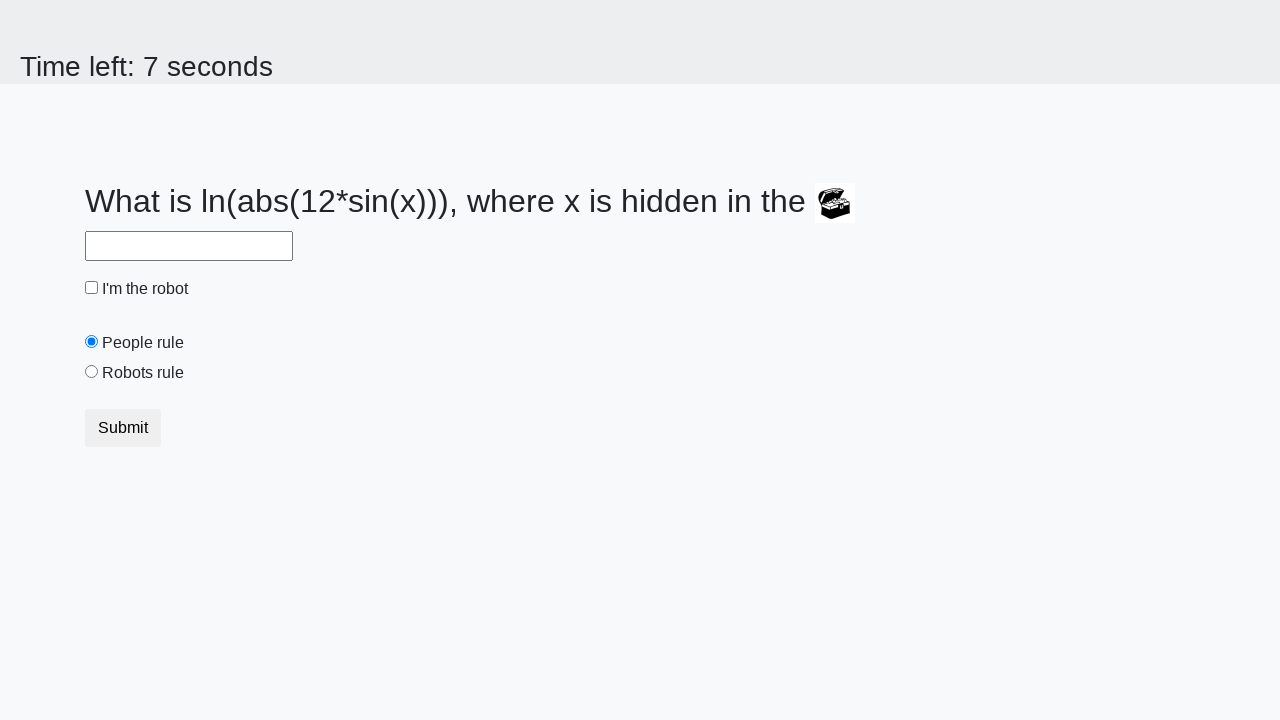

Located treasure element with valuex attribute
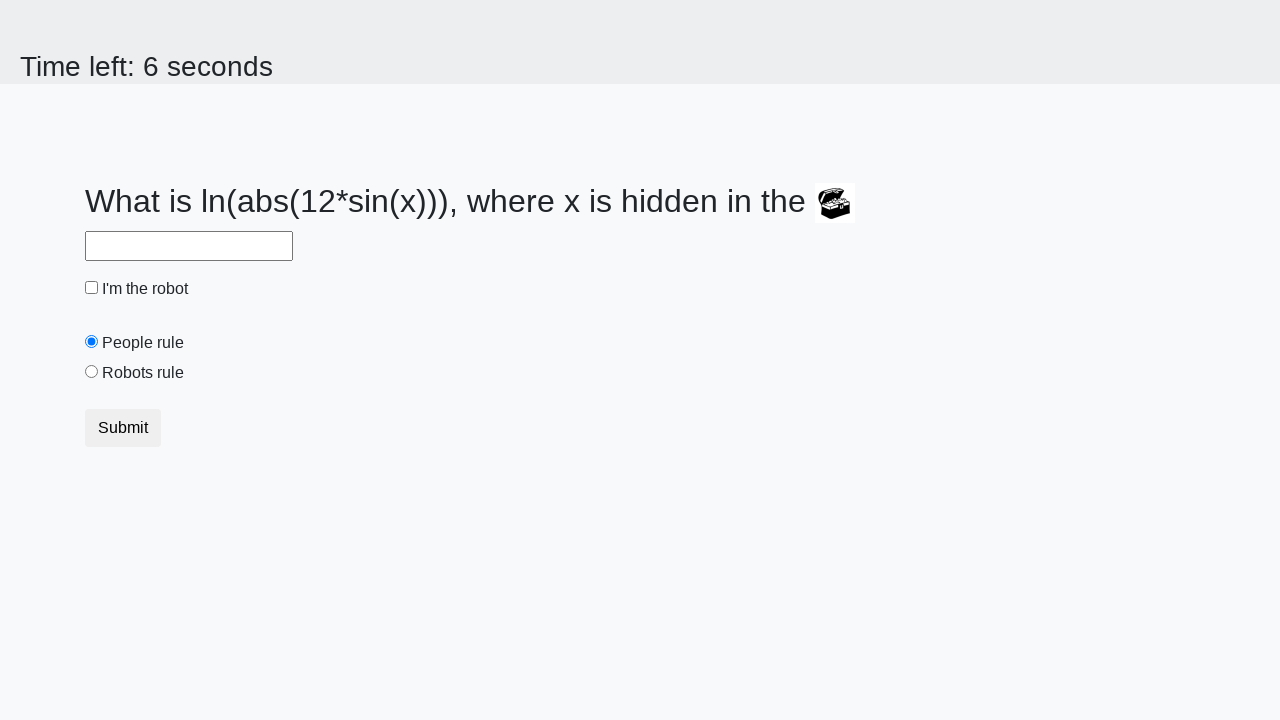

Extracted valuex attribute from treasure element
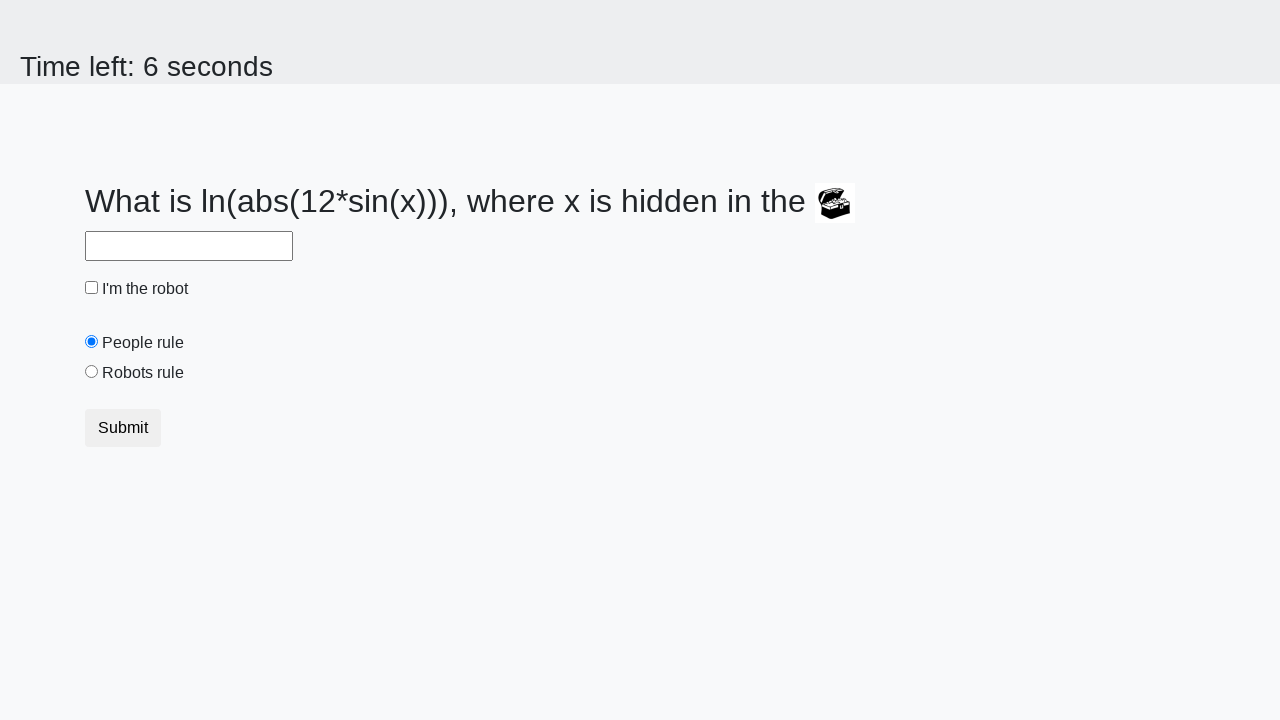

Calculated mathematical result using extracted value
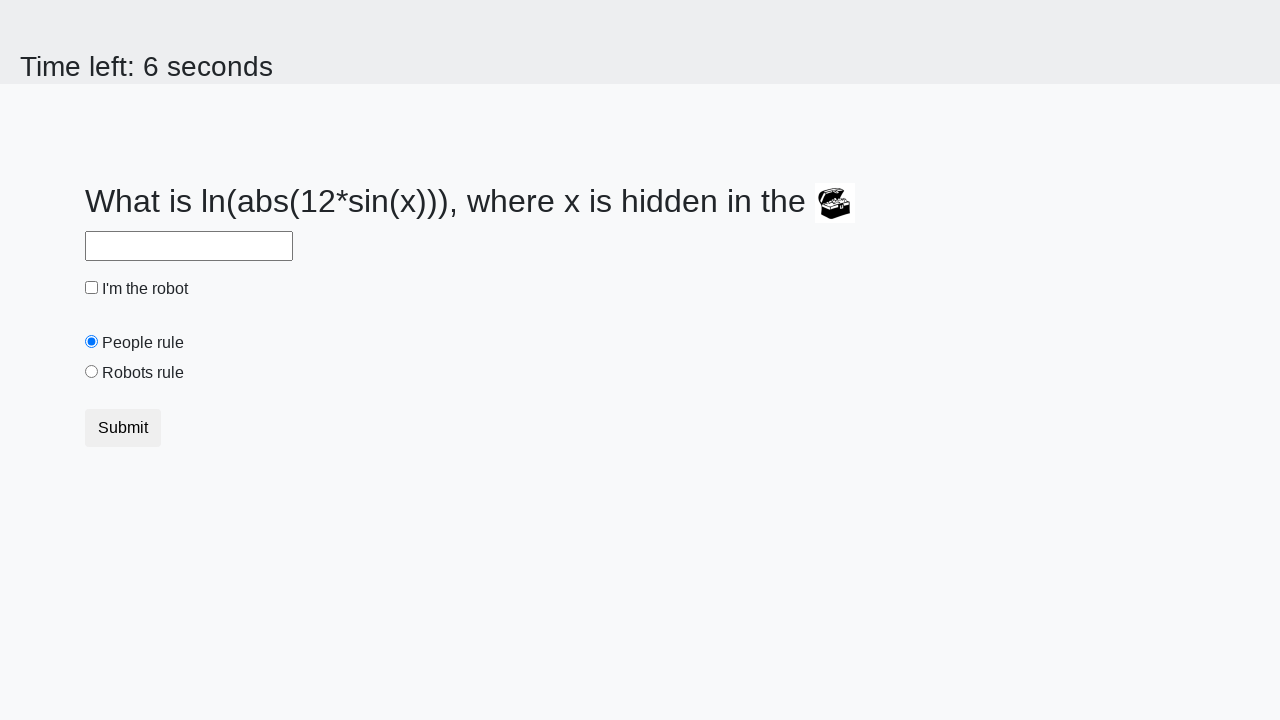

Filled answer field with calculated value on #answer
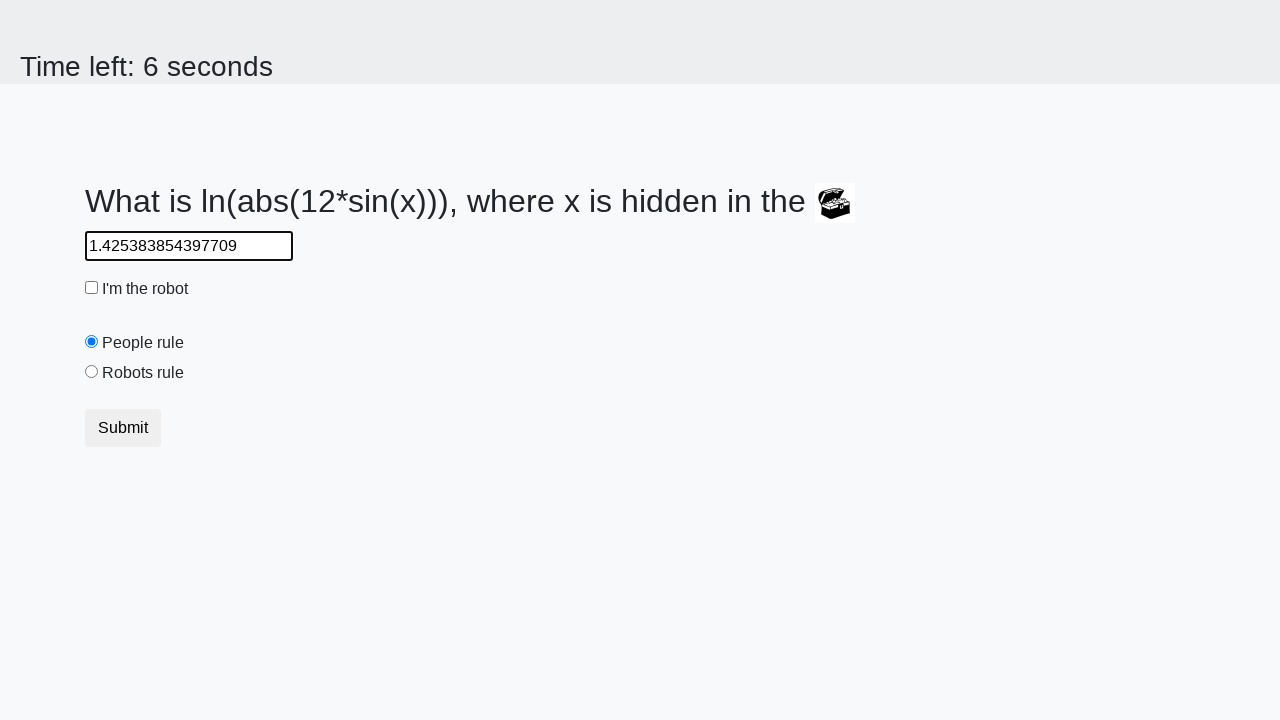

Checked the robot checkbox at (92, 288) on #robotCheckbox
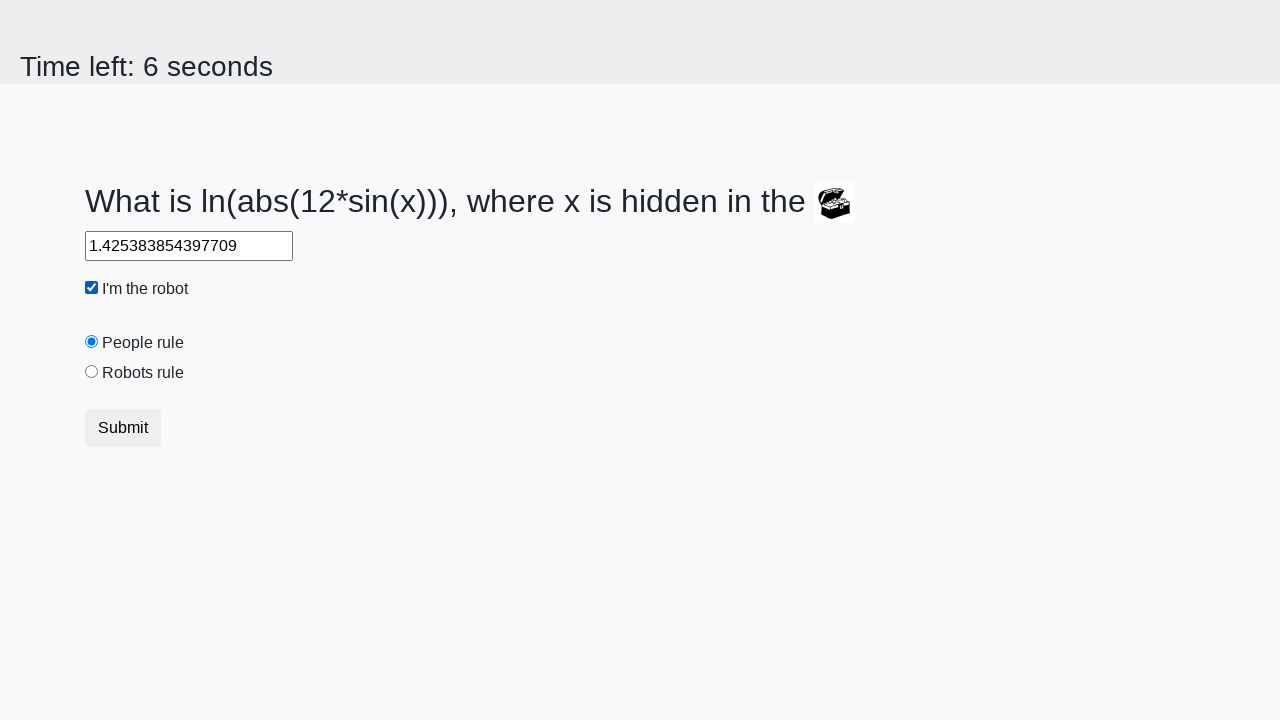

Selected the robots rule radio button at (92, 372) on #robotsRule
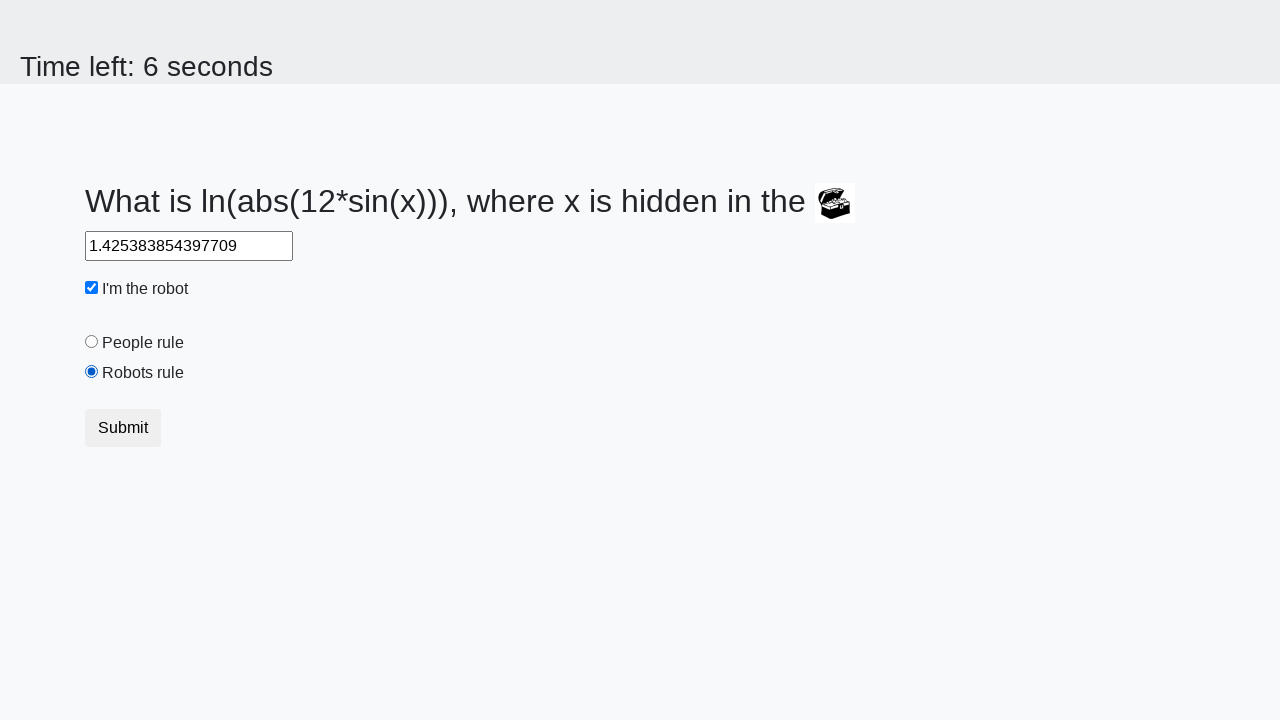

Clicked submit button to submit the form at (123, 428) on button.btn.btn-default
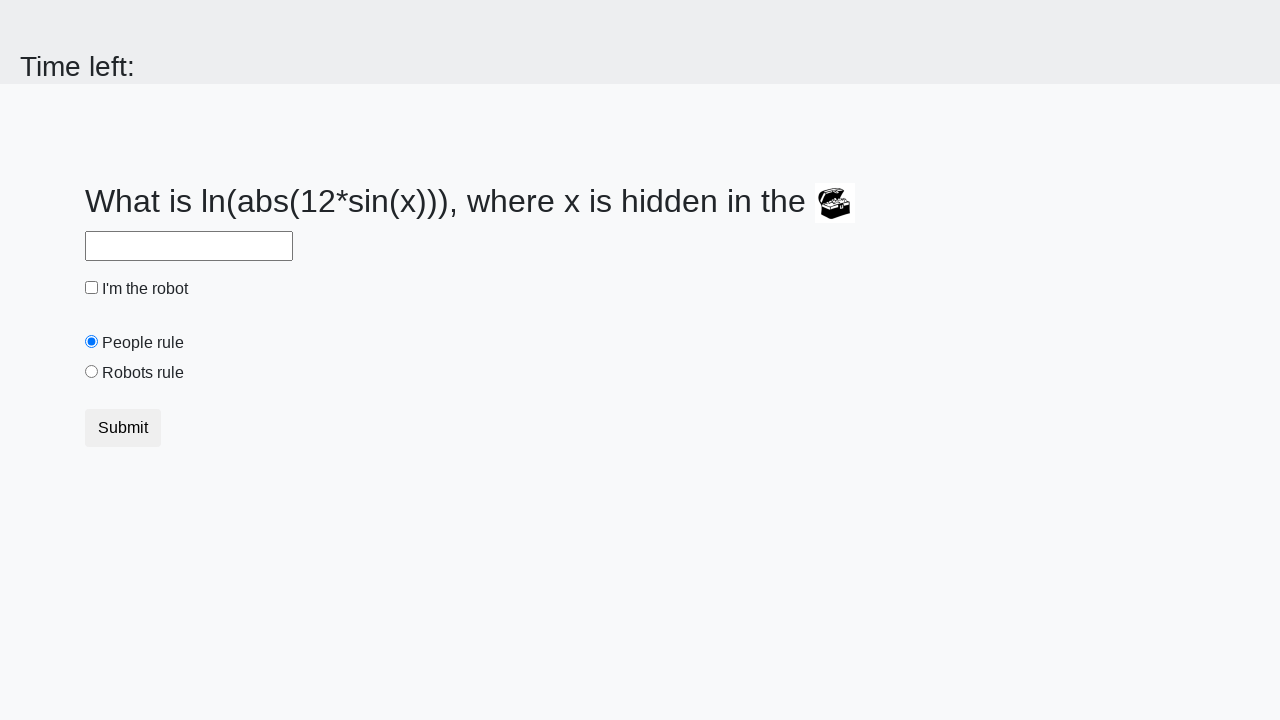

Waited 3 seconds for form submission result
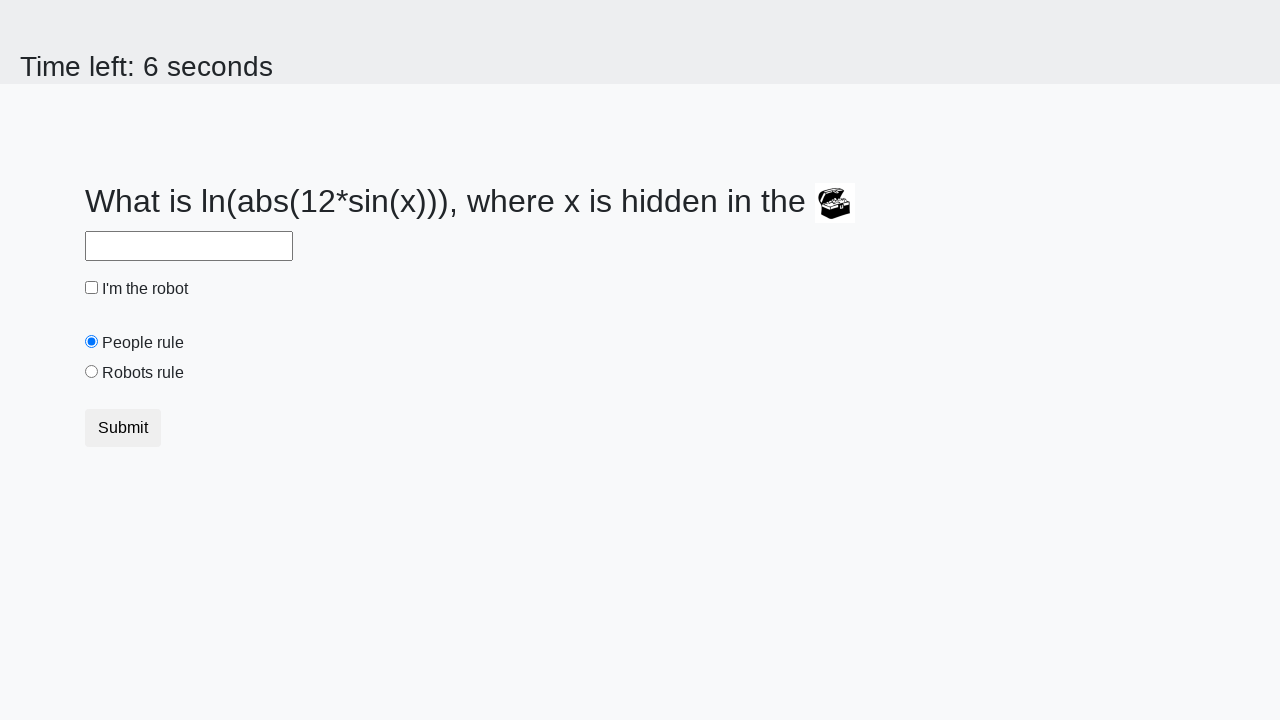

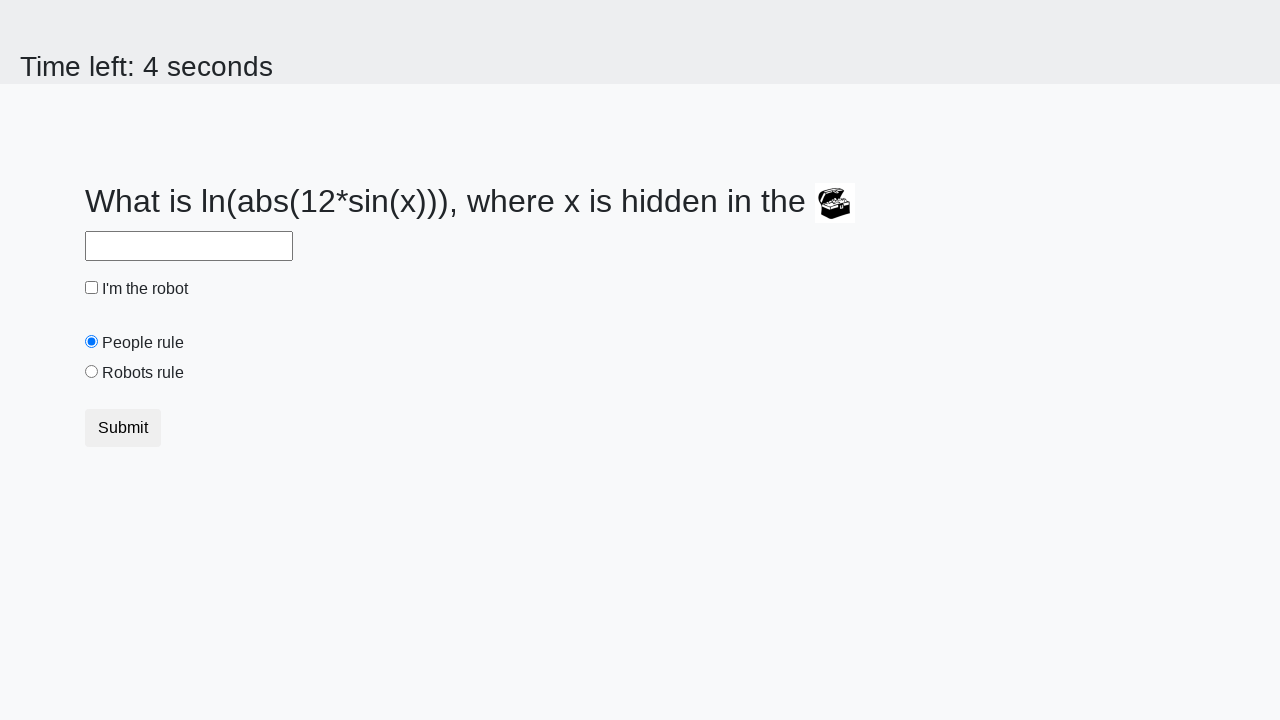